Navigates to the Vue rich text component blog post, extracts the og:image URL, and navigates to that image

Starting URL: https://roe.dev/blog/building-your-own-vue-rich-text-component

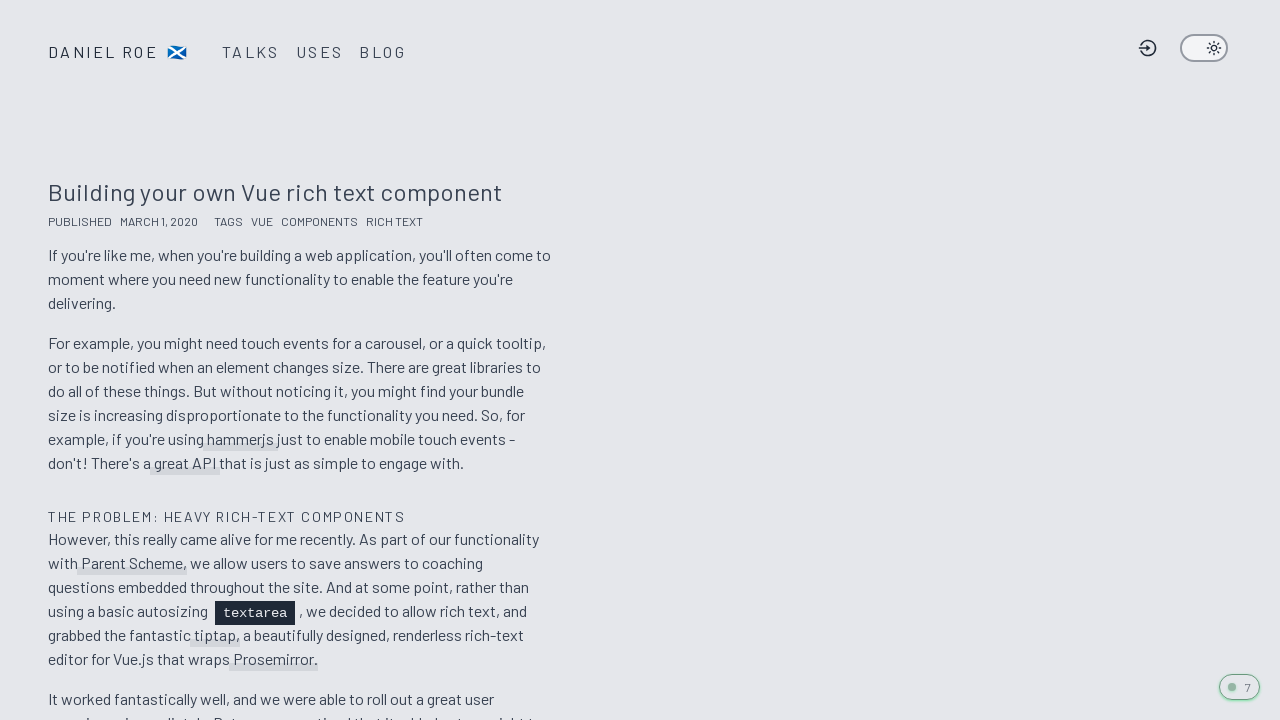

Located og:image meta tag element
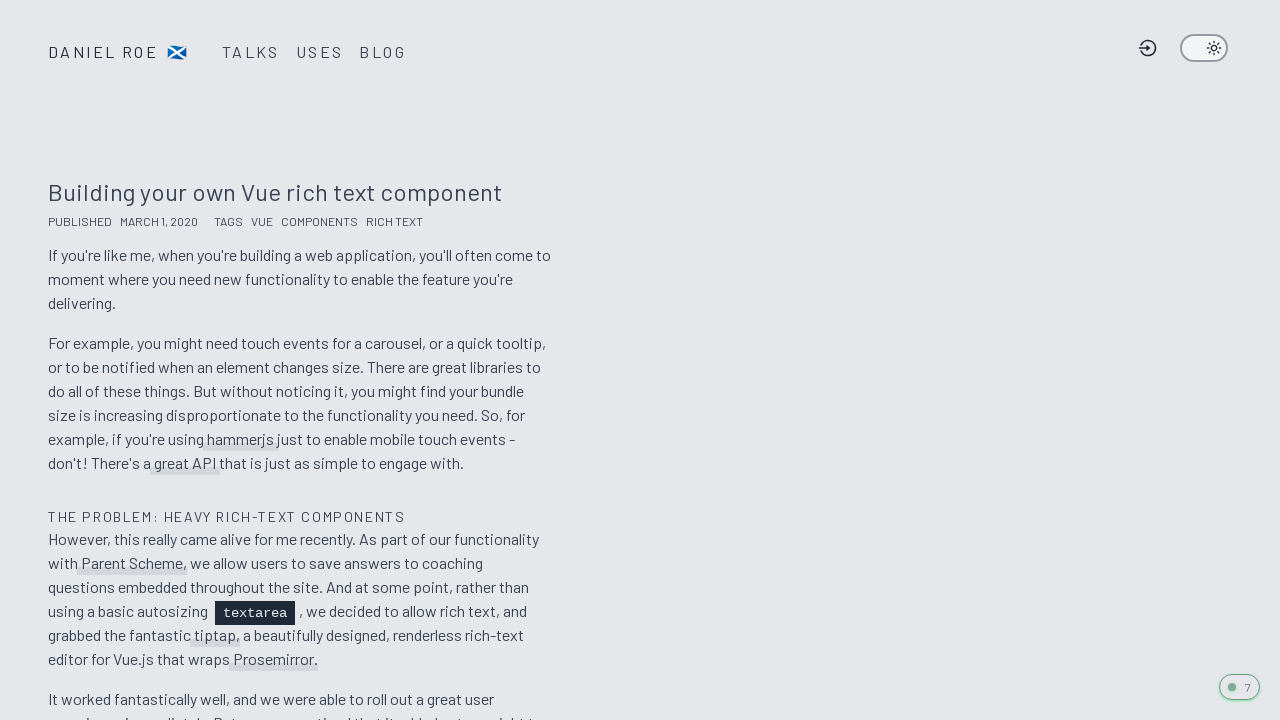

Extracted og:image URL from meta tag
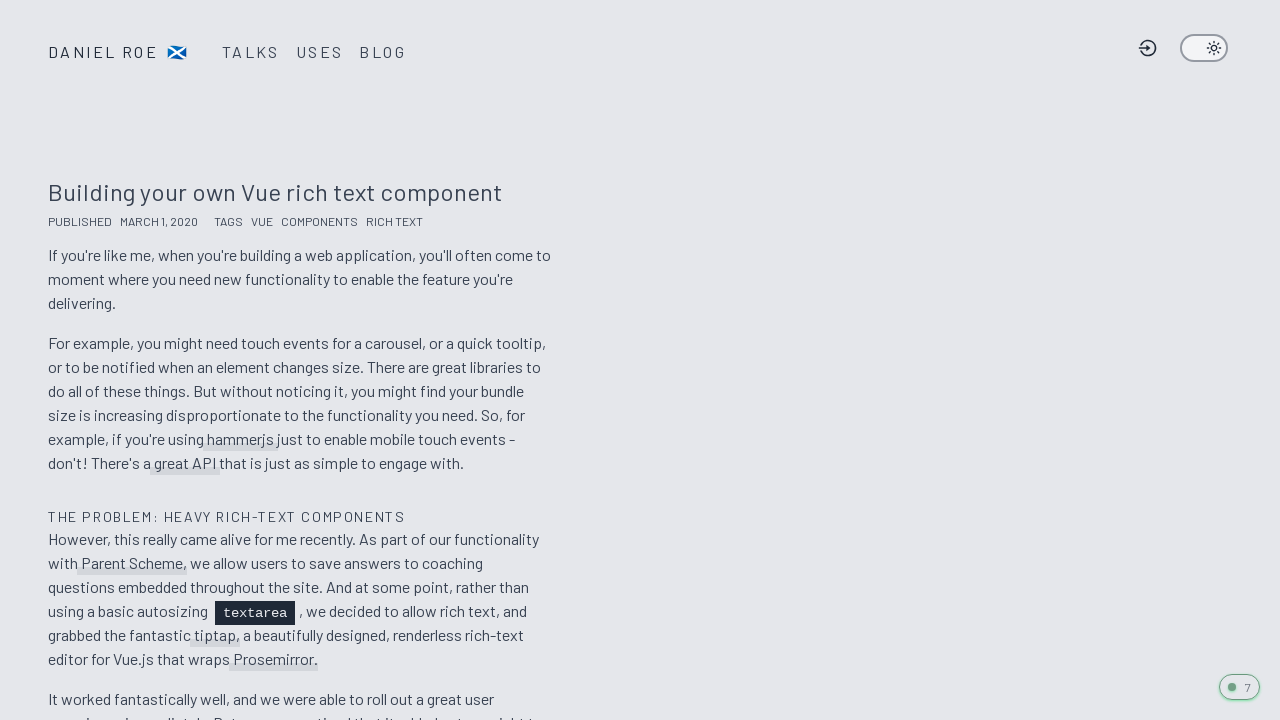

Navigated to the og:image URL
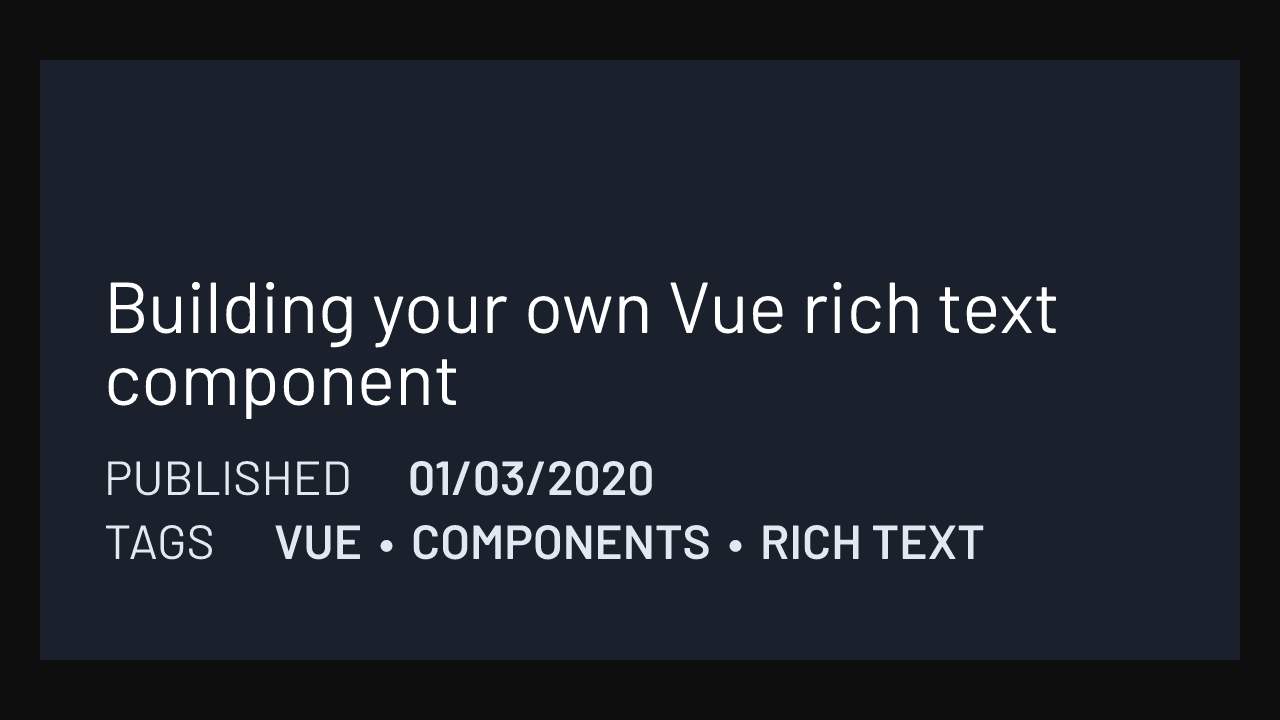

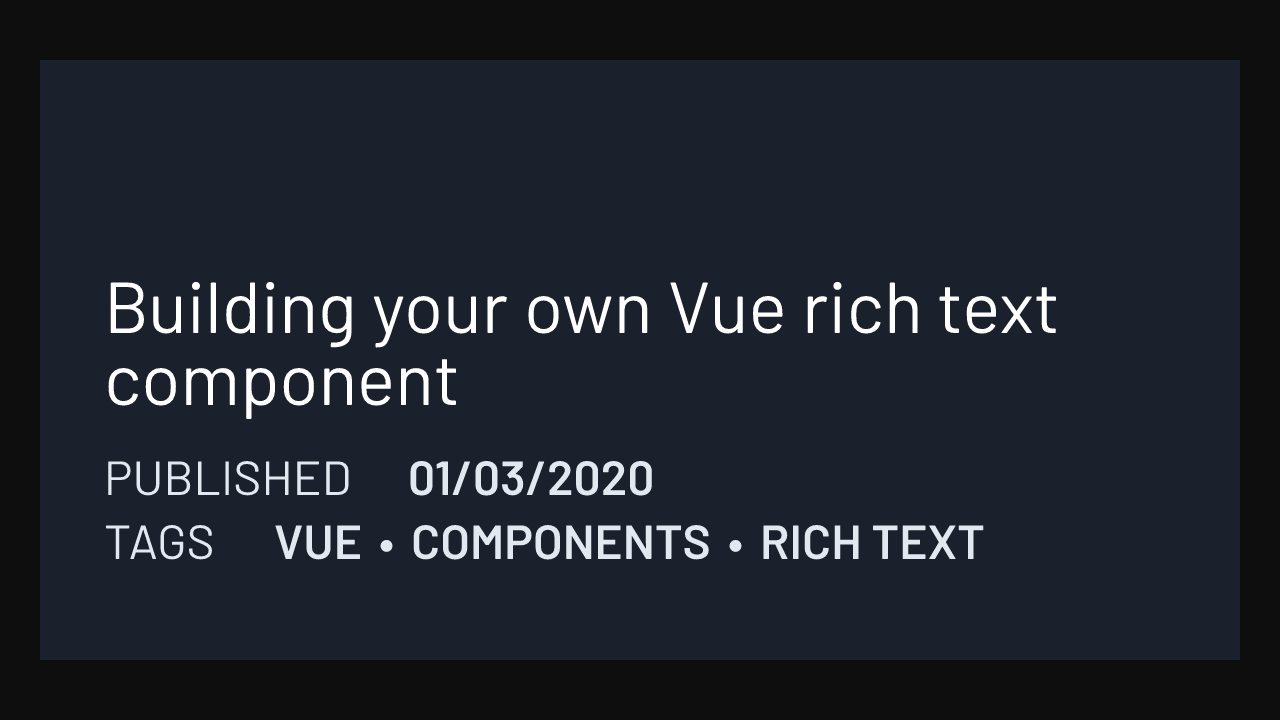